Tests that the currently applied filter link is highlighted with the selected class

Starting URL: https://demo.playwright.dev/todomvc

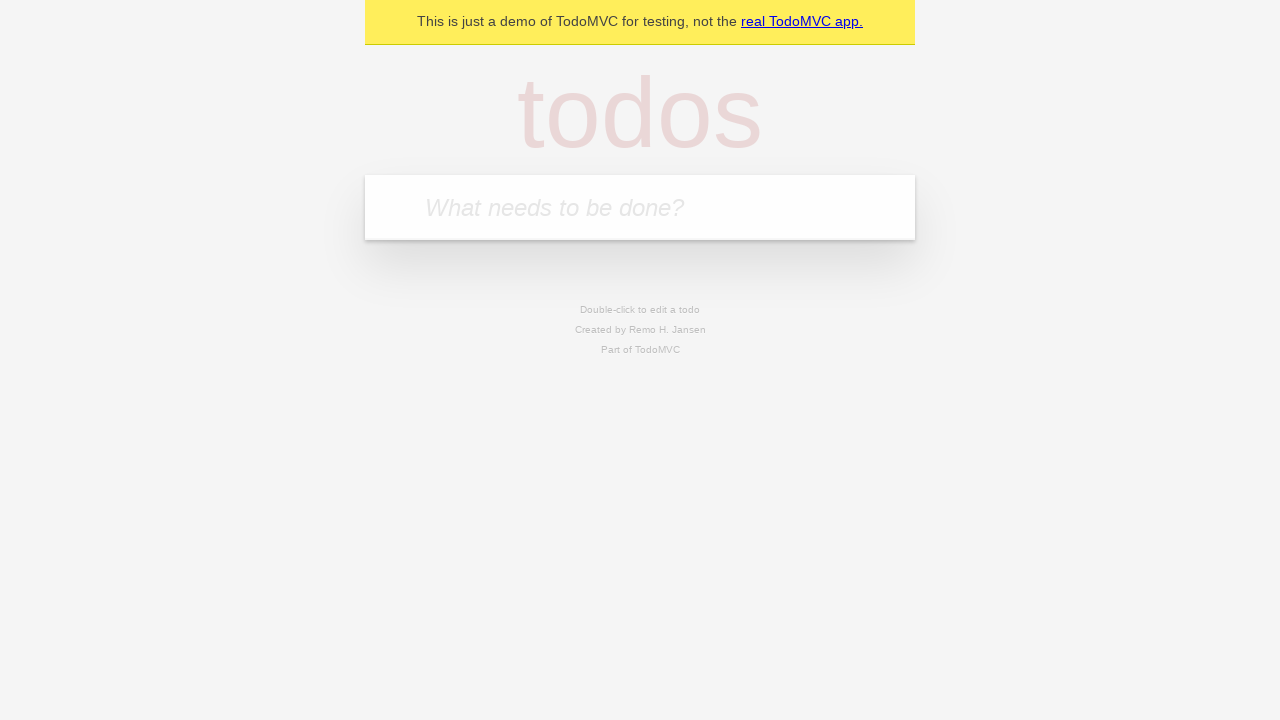

Filled todo input with 'buy some cheese' on internal:attr=[placeholder="What needs to be done?"i]
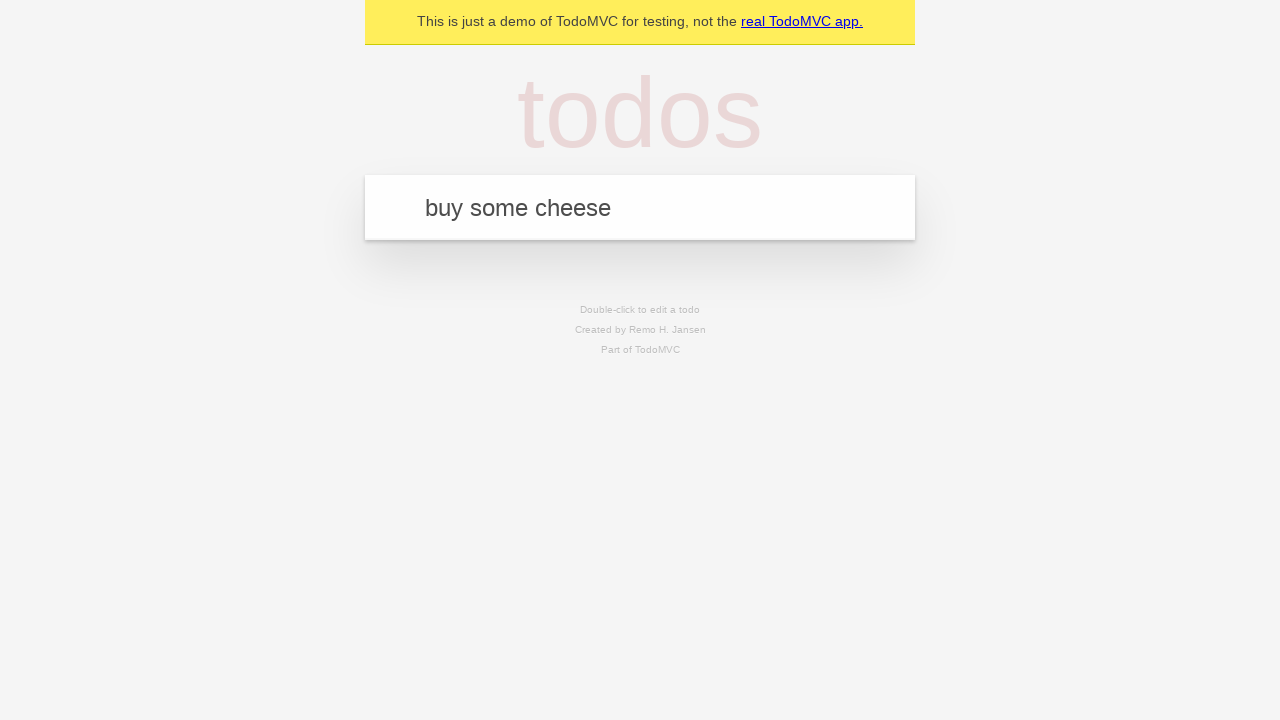

Pressed Enter to create first todo on internal:attr=[placeholder="What needs to be done?"i]
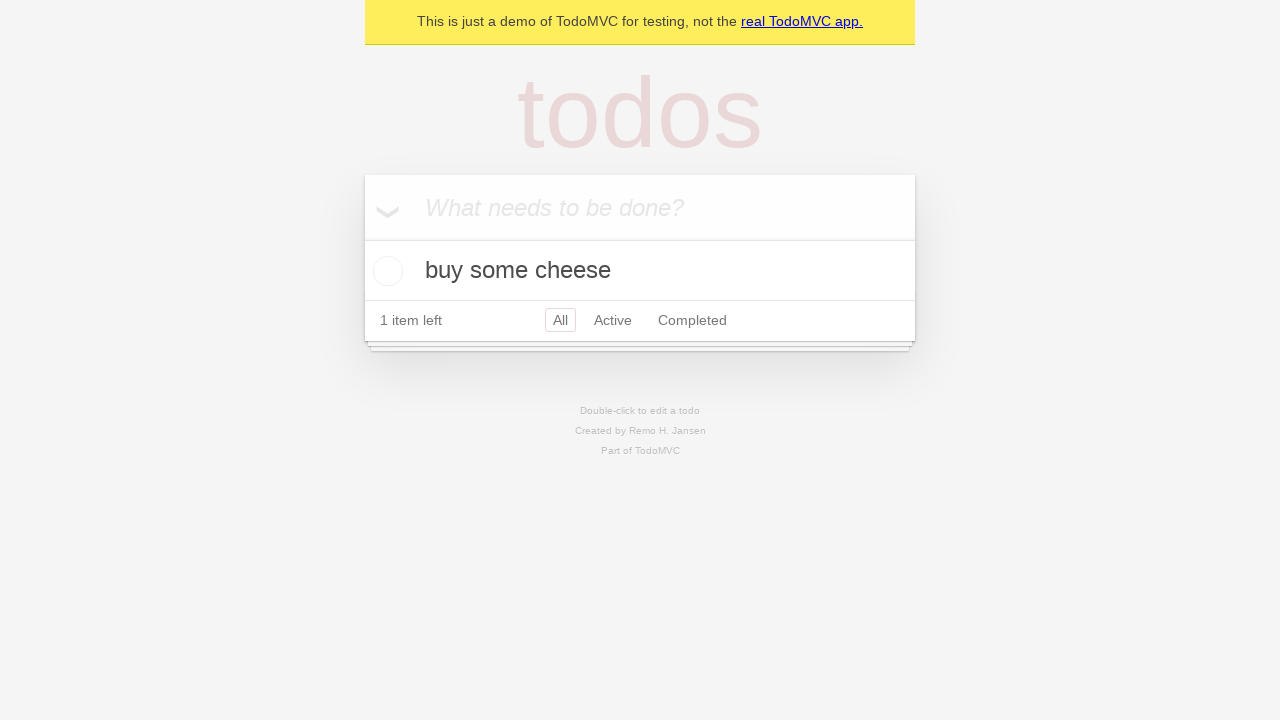

Filled todo input with 'feed the cat' on internal:attr=[placeholder="What needs to be done?"i]
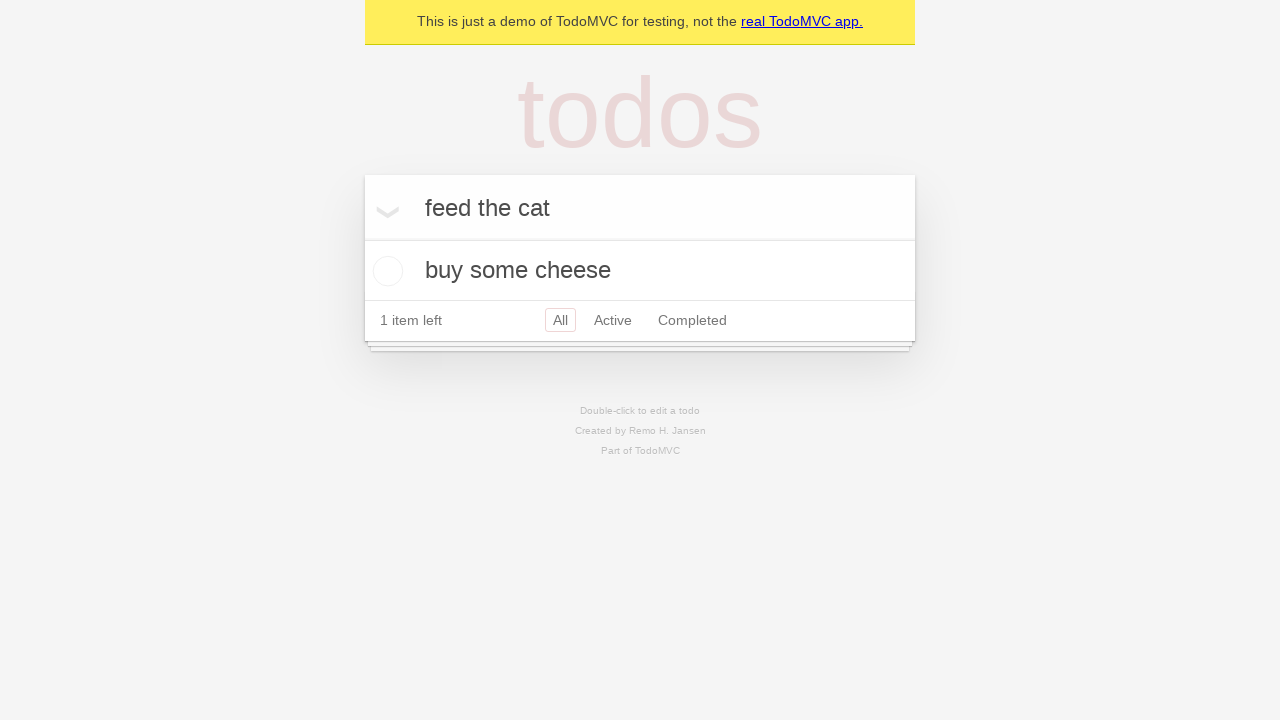

Pressed Enter to create second todo on internal:attr=[placeholder="What needs to be done?"i]
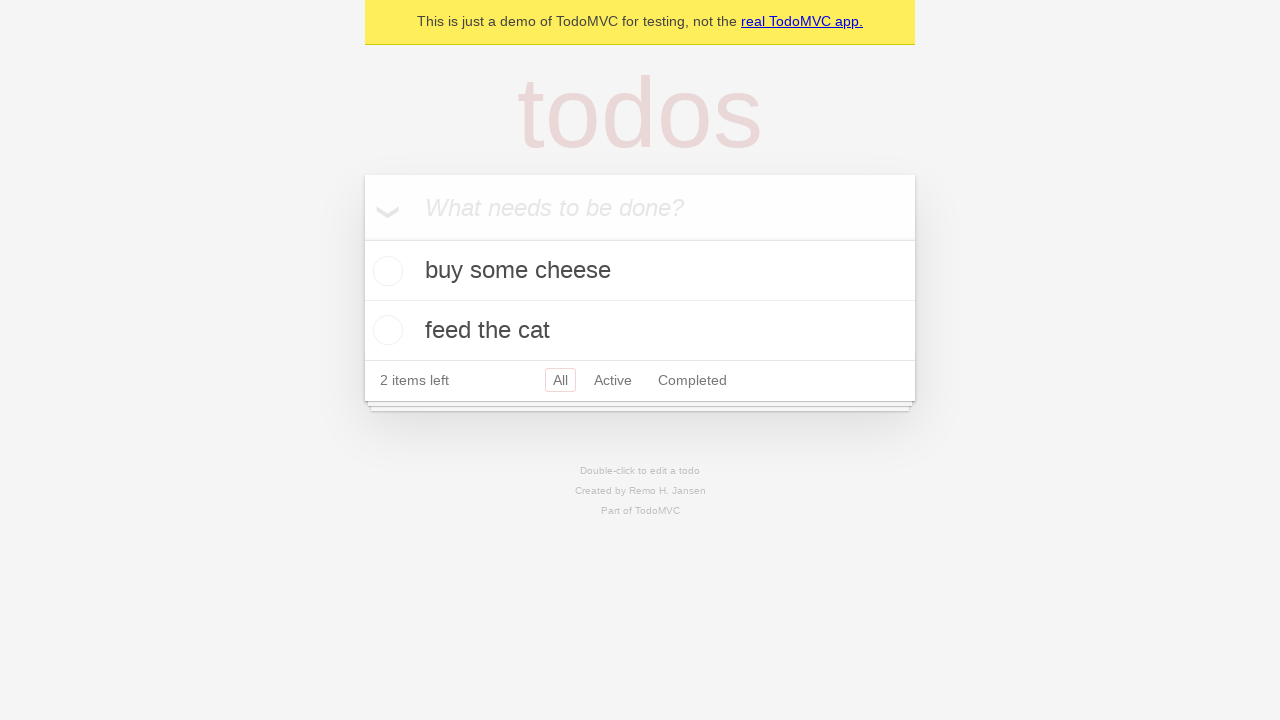

Filled todo input with 'book a doctors appointment' on internal:attr=[placeholder="What needs to be done?"i]
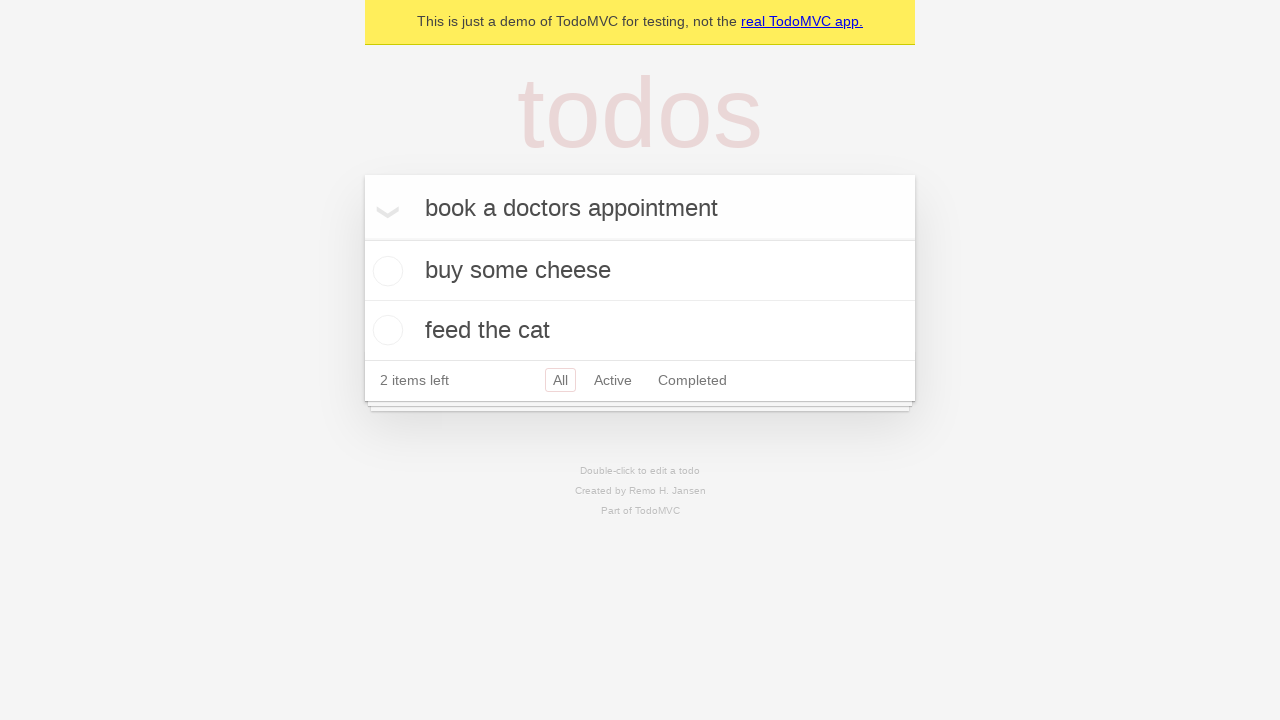

Pressed Enter to create third todo on internal:attr=[placeholder="What needs to be done?"i]
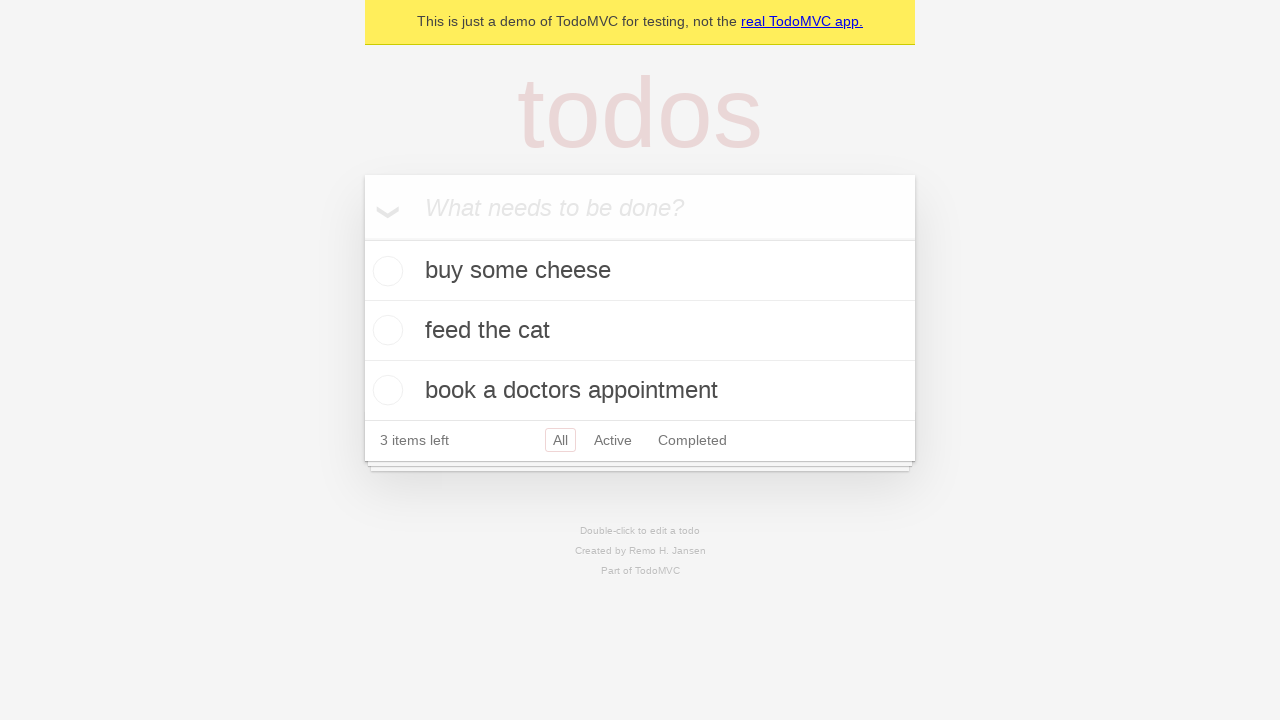

Clicked Active filter link at (613, 440) on internal:role=link[name="Active"i]
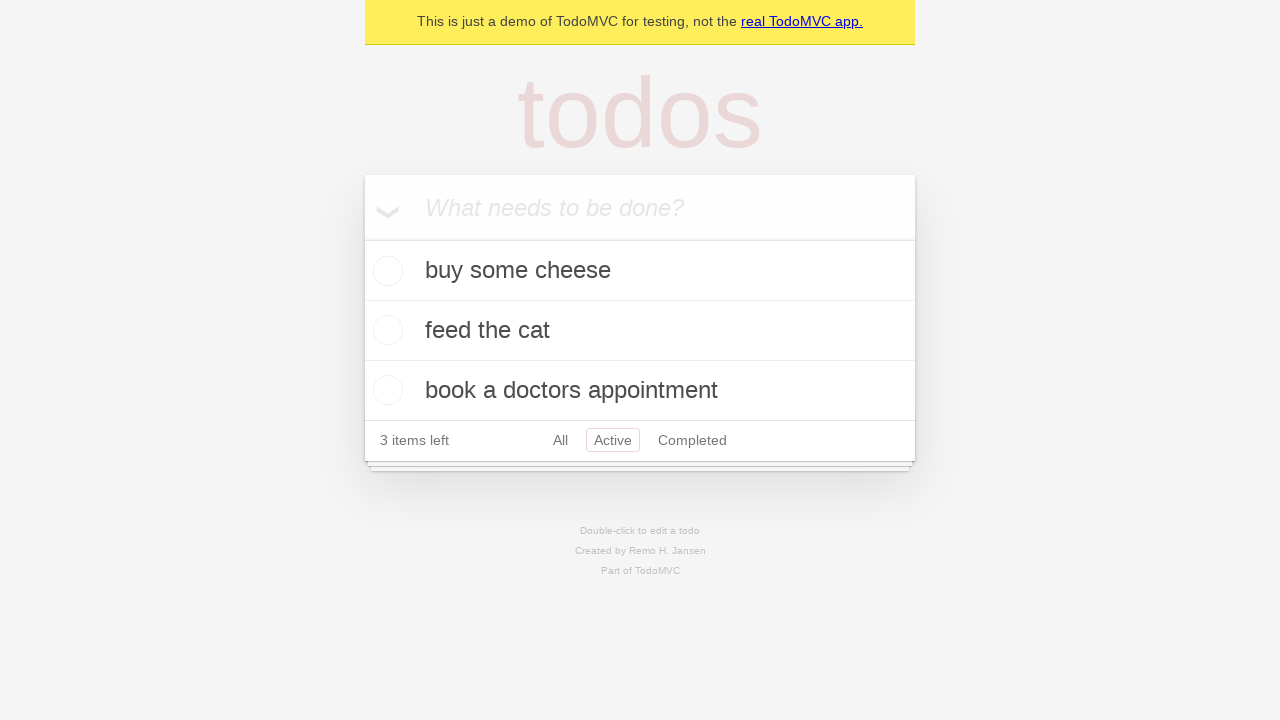

Clicked Completed filter link to highlight it as currently applied filter at (692, 440) on internal:role=link[name="Completed"i]
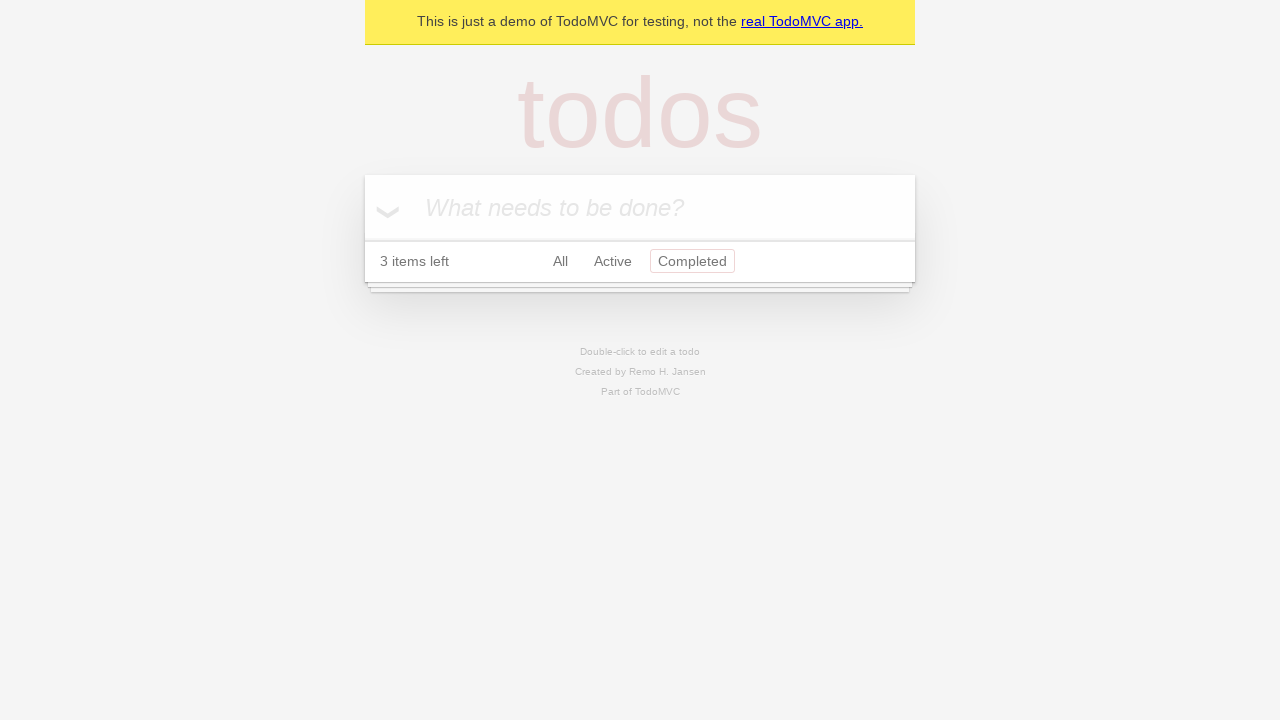

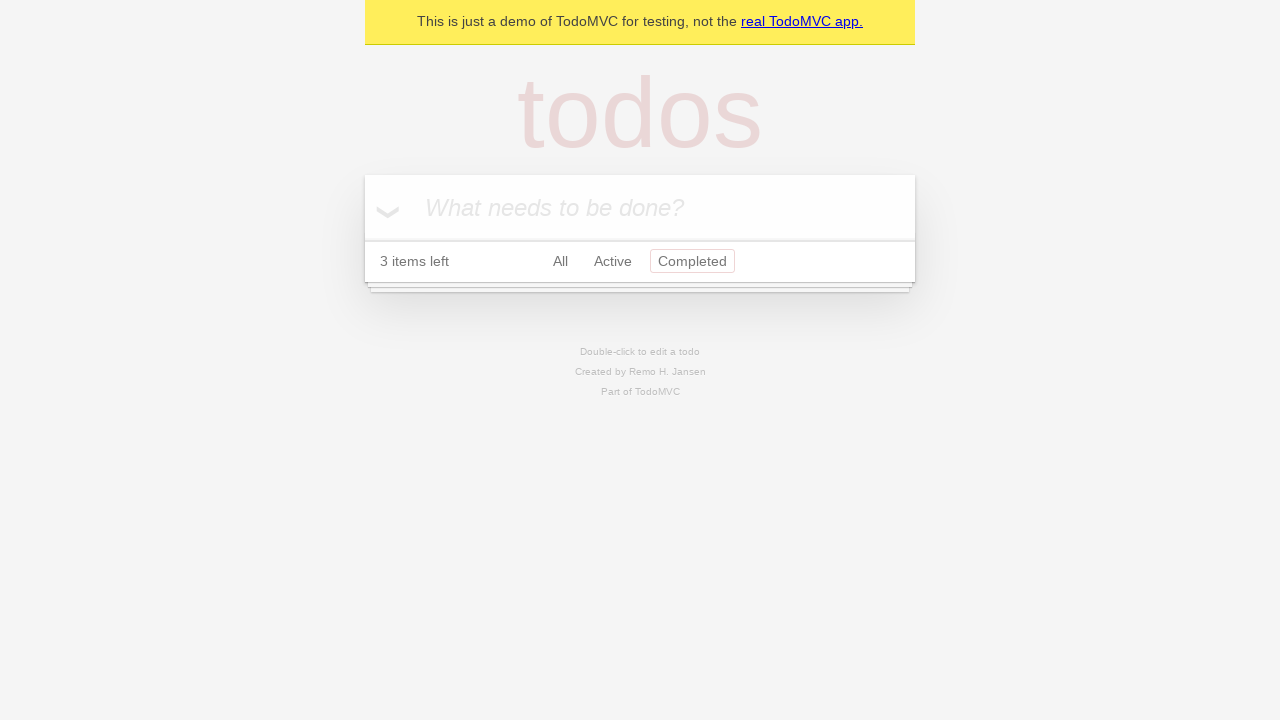